Tests page scrolling functionality by scrolling down 500 pixels and then scrolling back up 500 pixels on the Selenium documentation website

Starting URL: https://www.selenium.dev/

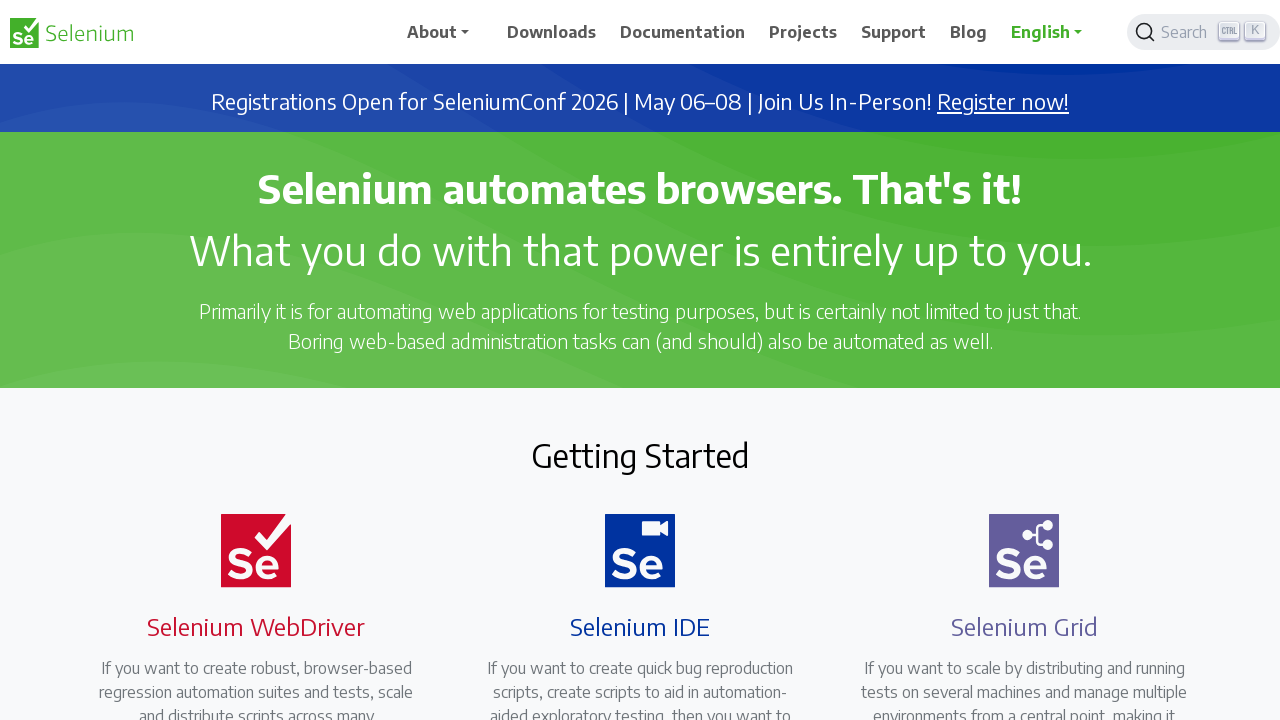

Scrolled down 500 pixels on Selenium documentation website
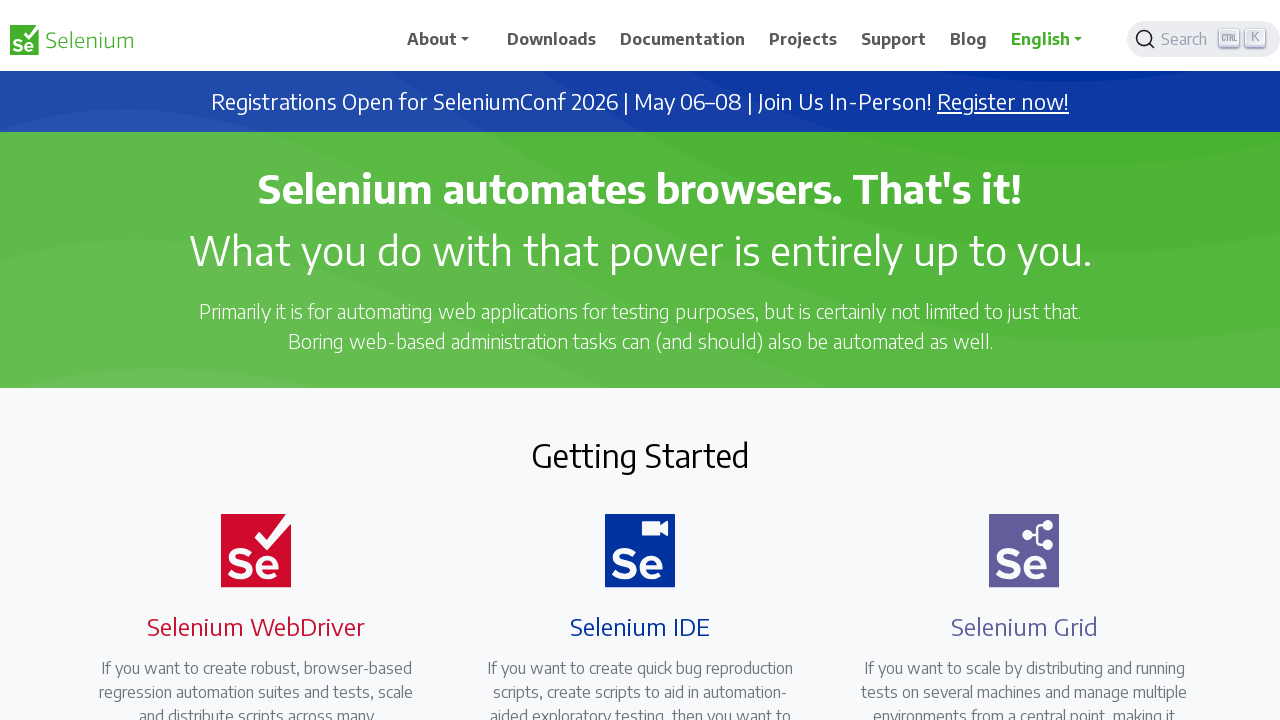

Waited 2 seconds for scroll animation to complete
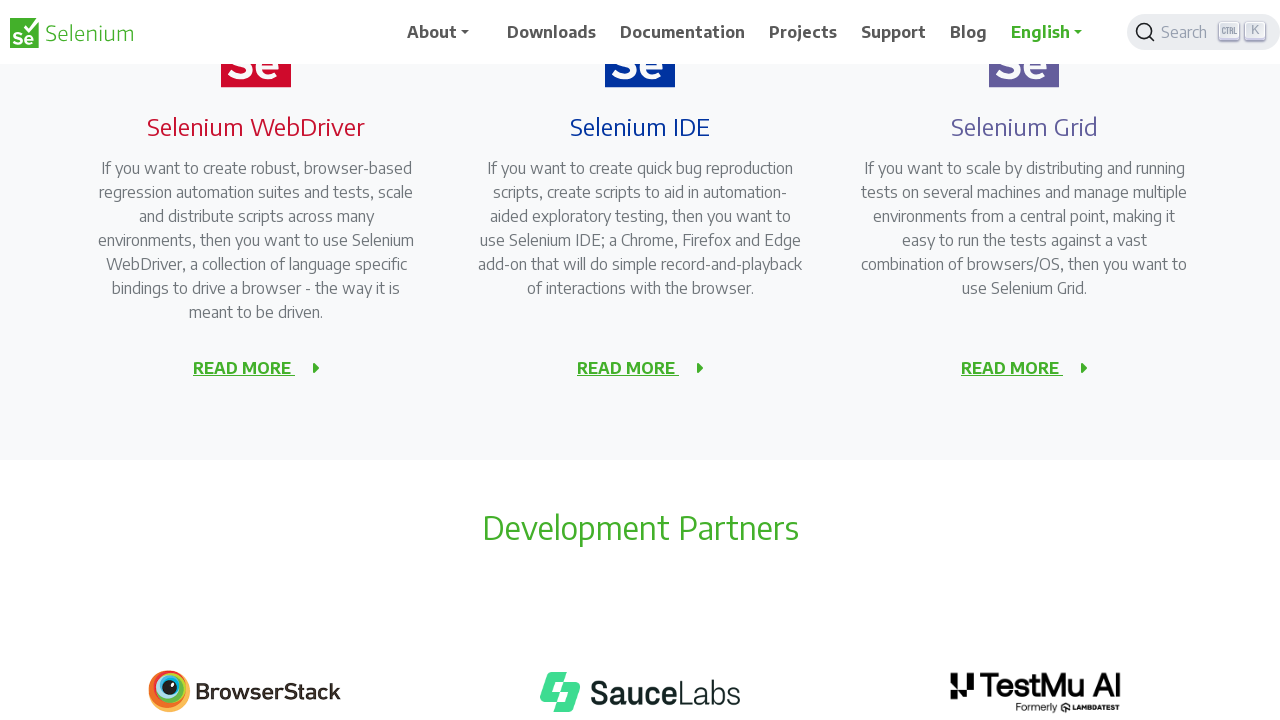

Scrolled up 500 pixels back to original position
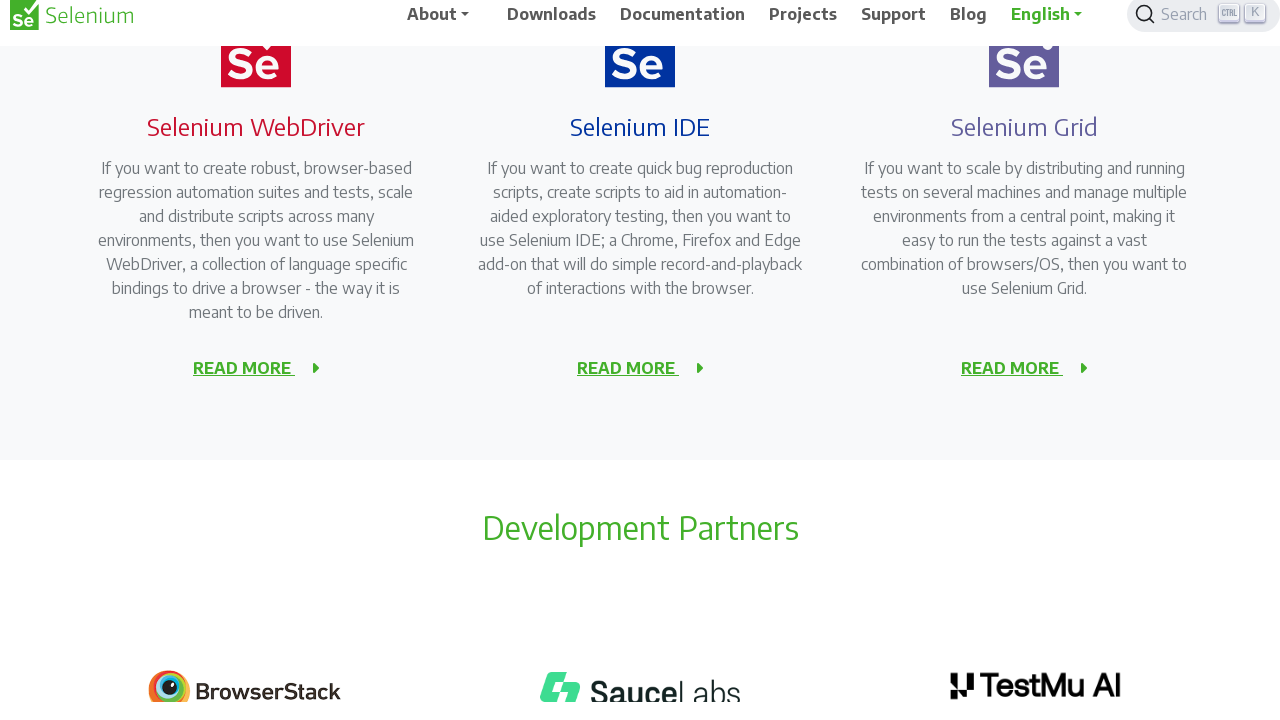

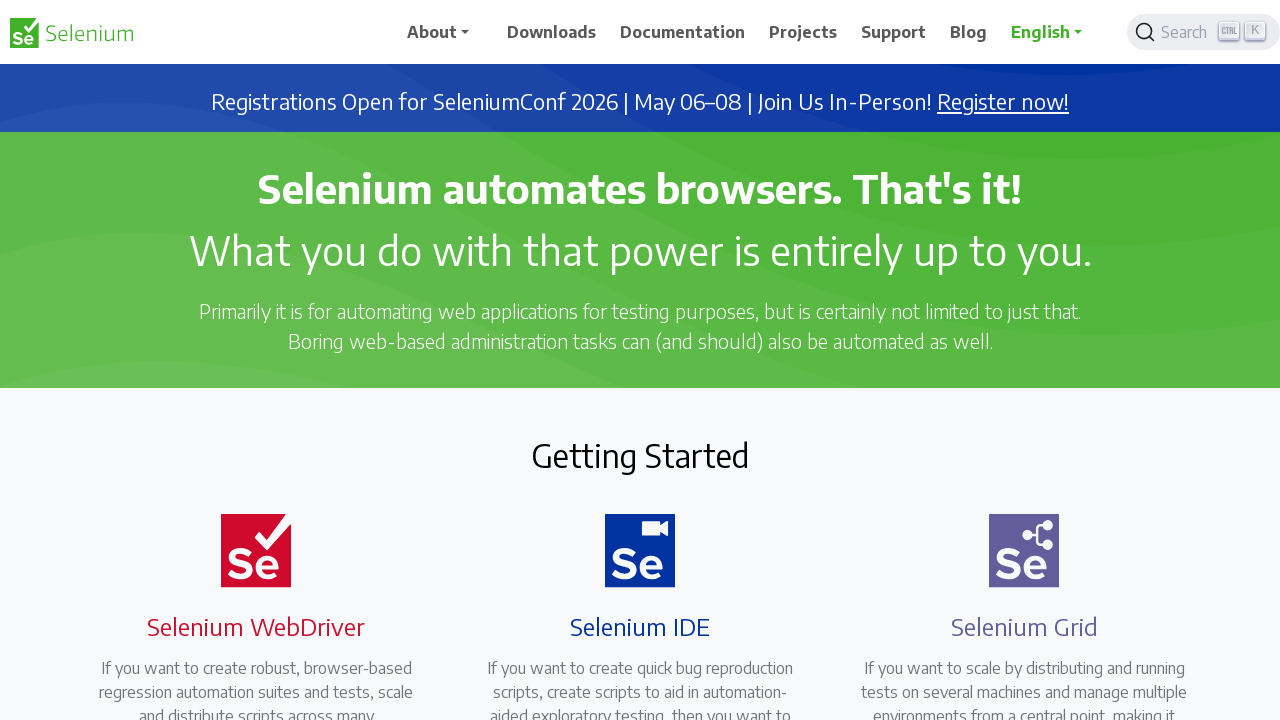